Navigates to the Scala programming language website, clicks on a navigation menu item, and hovers over an element on the page to interact with content sections

Starting URL: https://www.scala-lang.org/

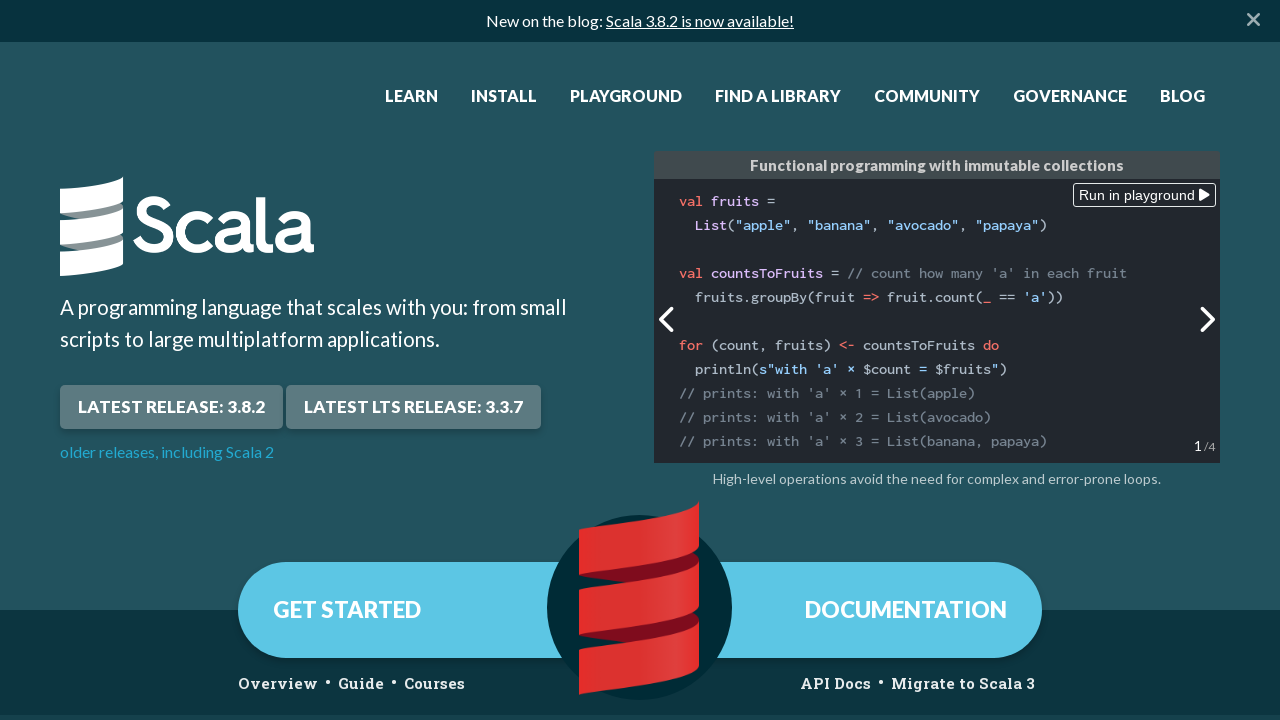

Navigated to Scala programming language website
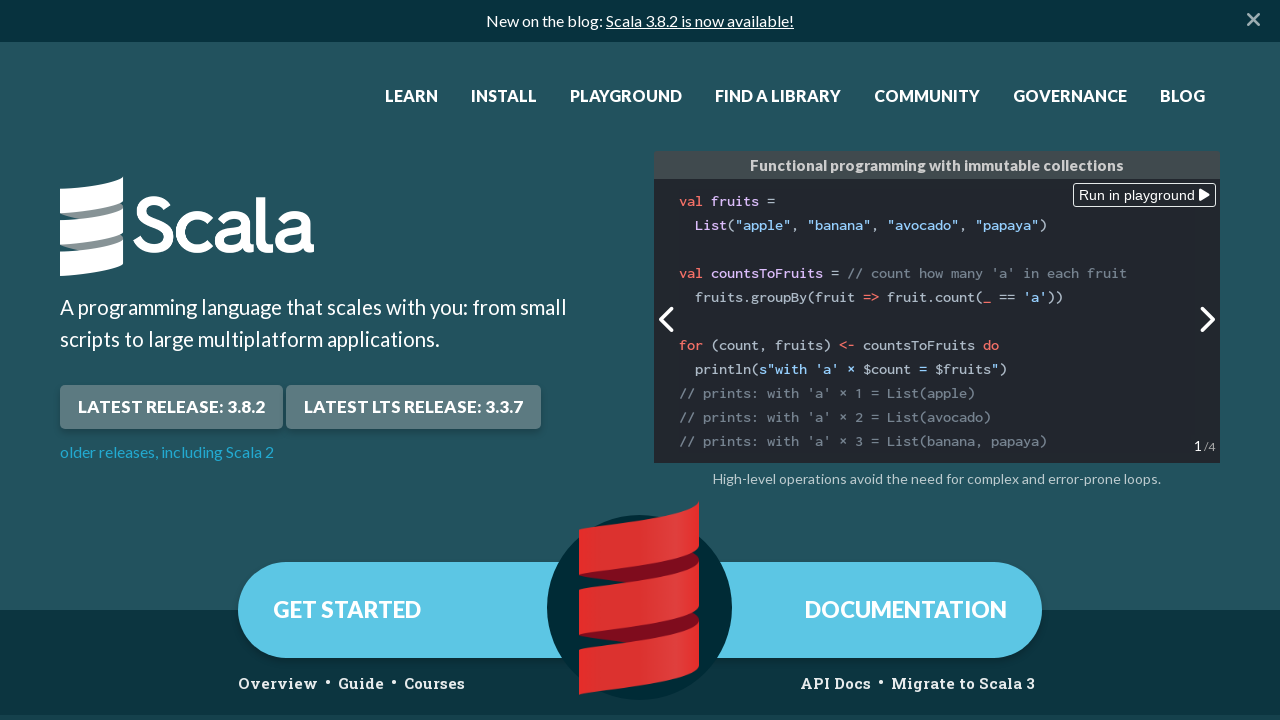

Clicked on first navigation menu item at (412, 96) on xpath=//*[@id='site-header']/div[1]/div[2]/nav/ul/li[1]/a
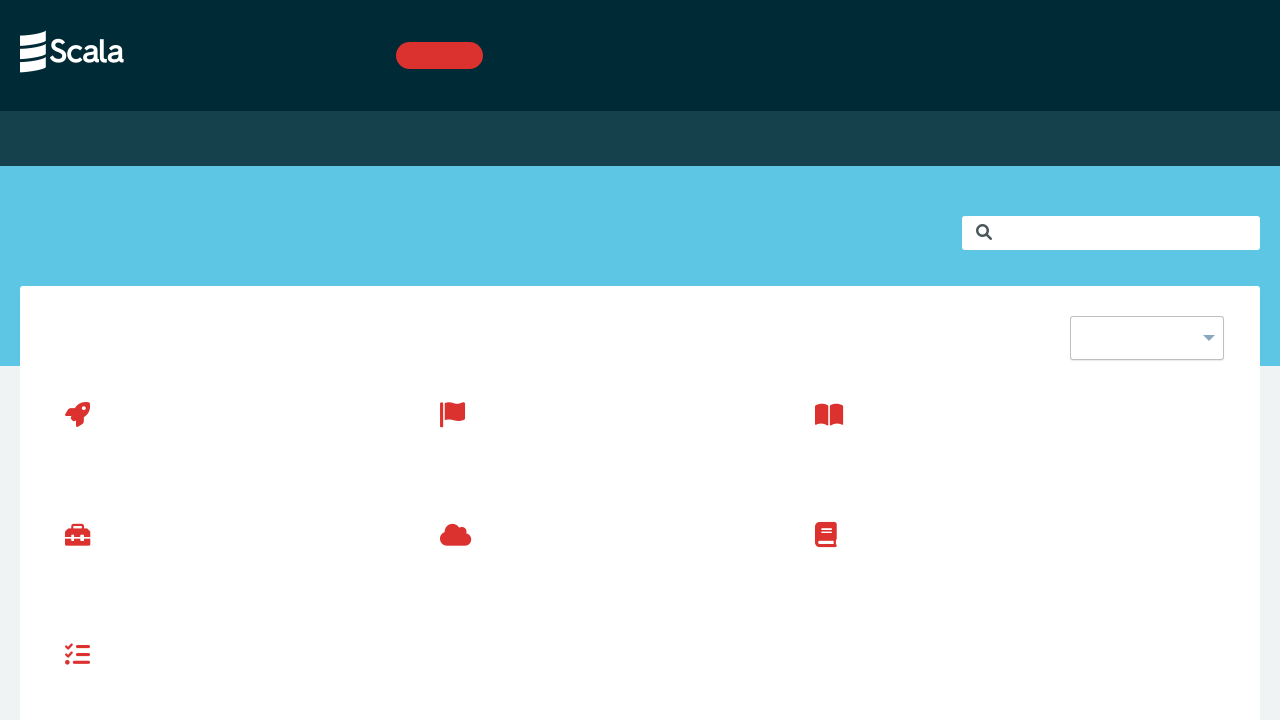

Page loaded and network idle
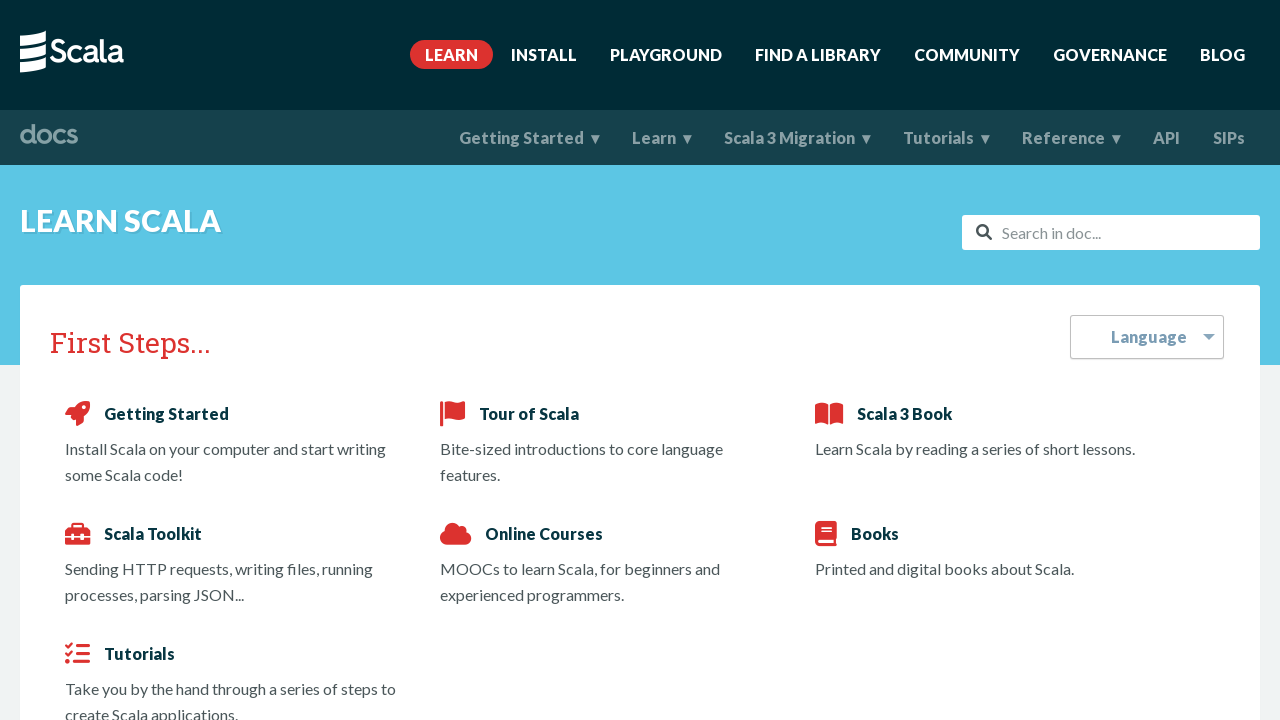

Target element became visible
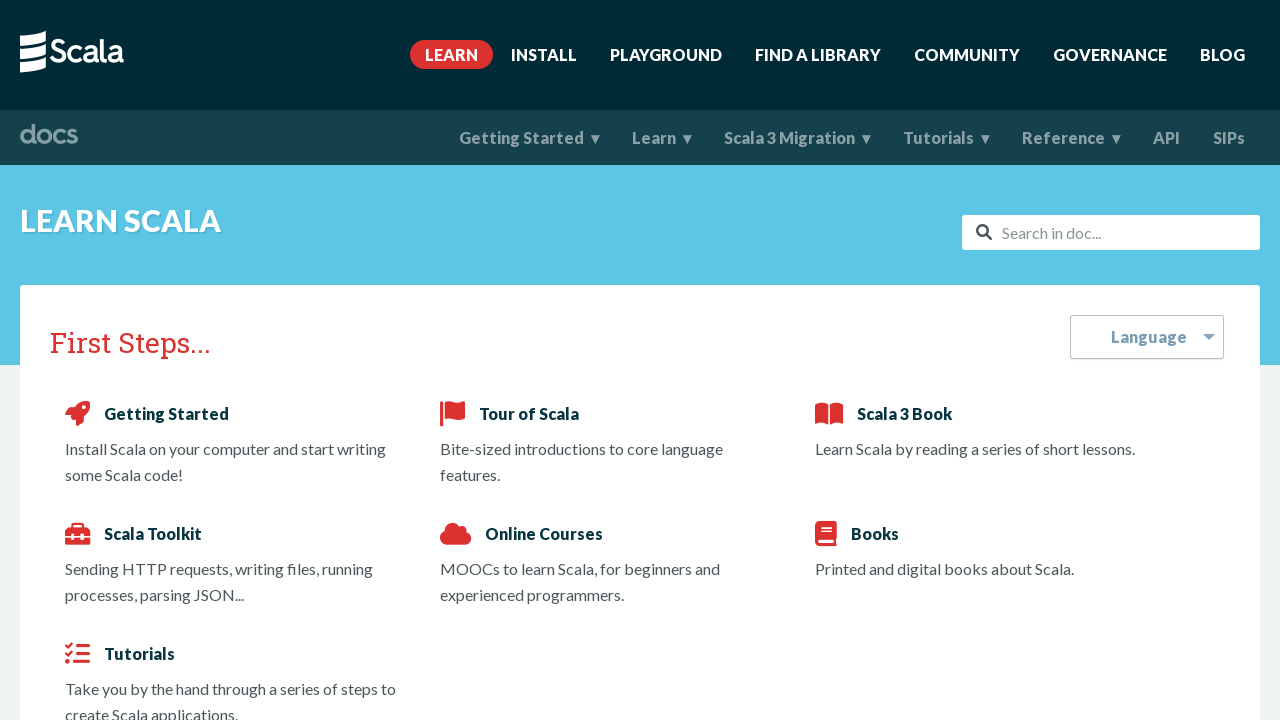

Hovered over element to interact with content section at (166, 414) on xpath=//*[@id='inner-main']/section[2]/div/div/div/div[1]/a[1]/div[1]/h5
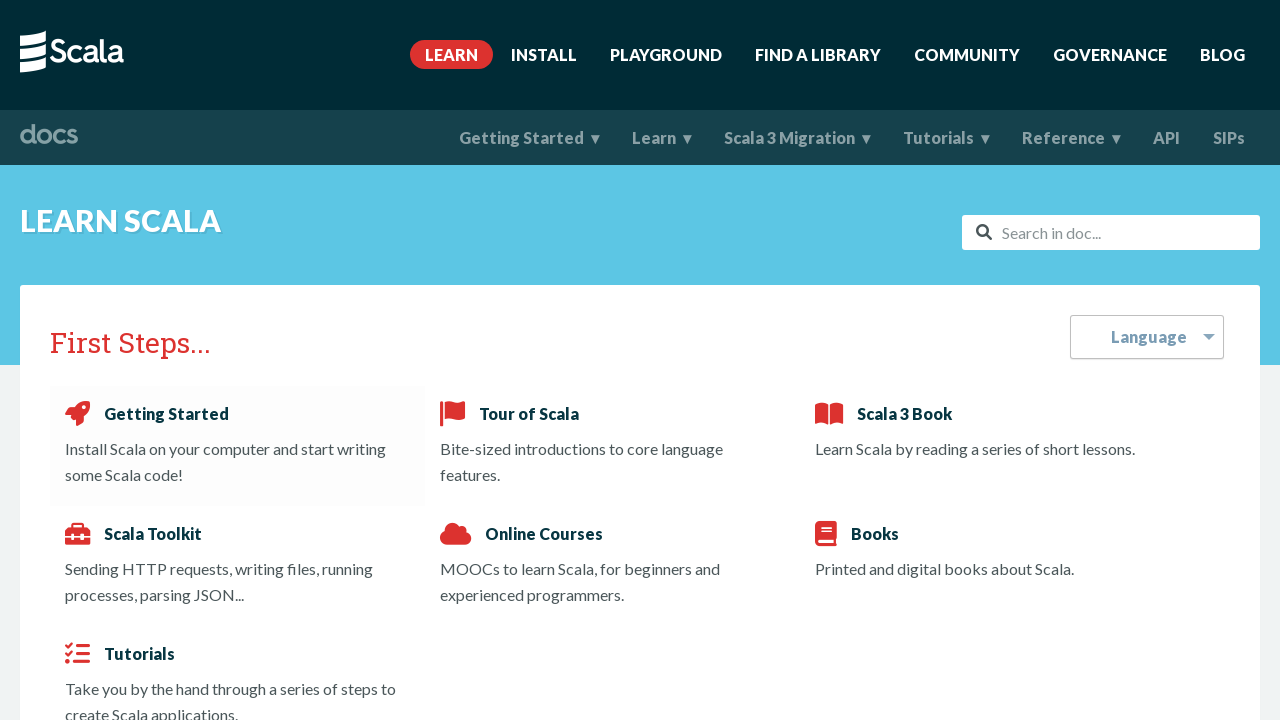

Container element is ready
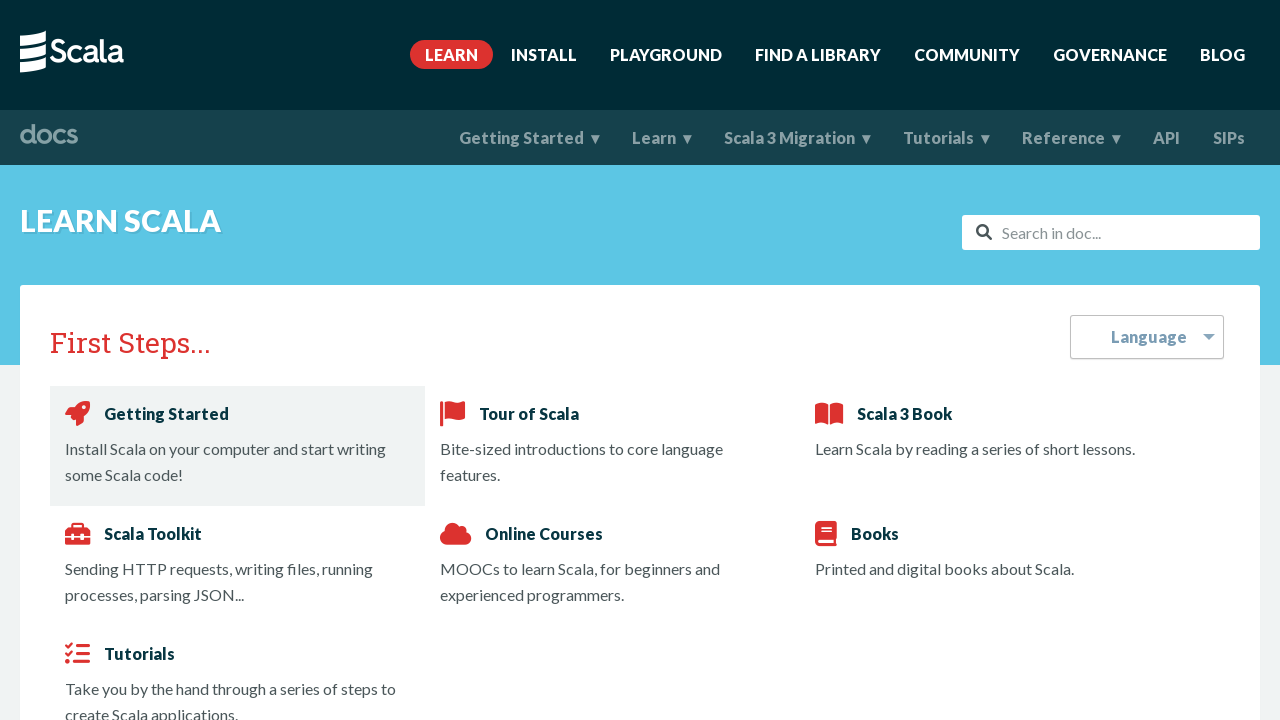

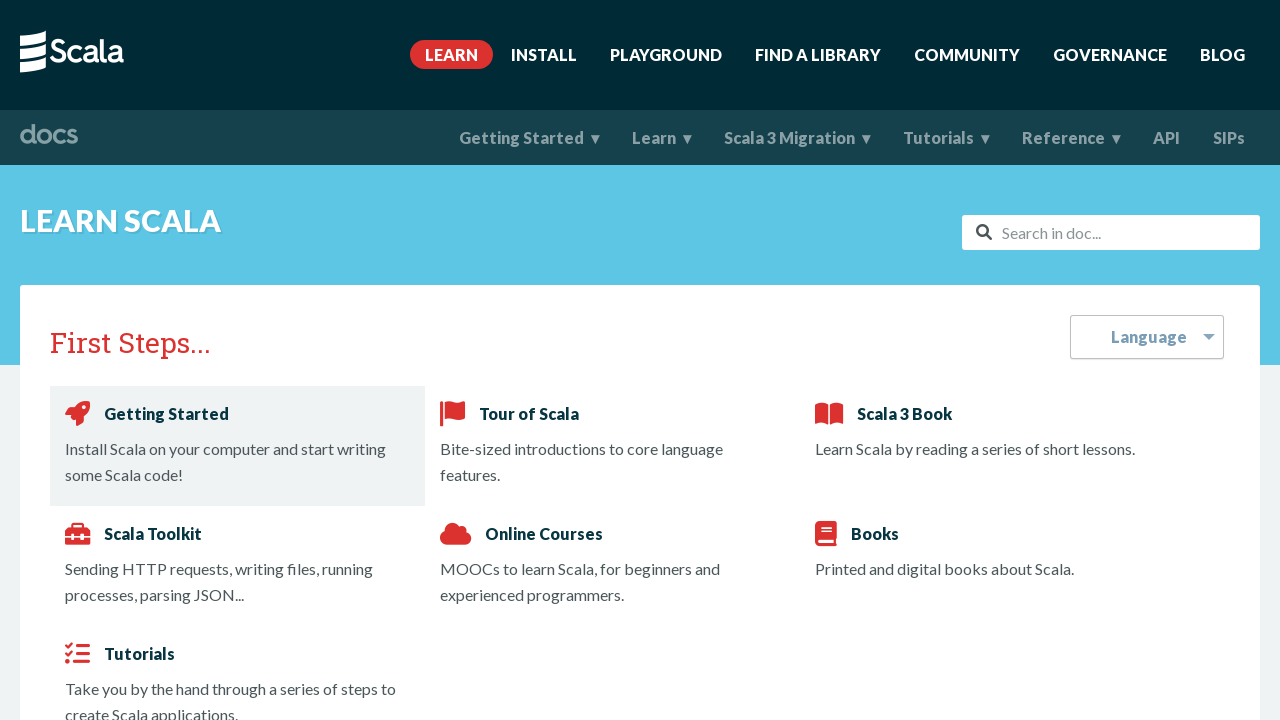